Tests that edits are saved when the edit field loses focus (blur event)

Starting URL: https://demo.playwright.dev/todomvc

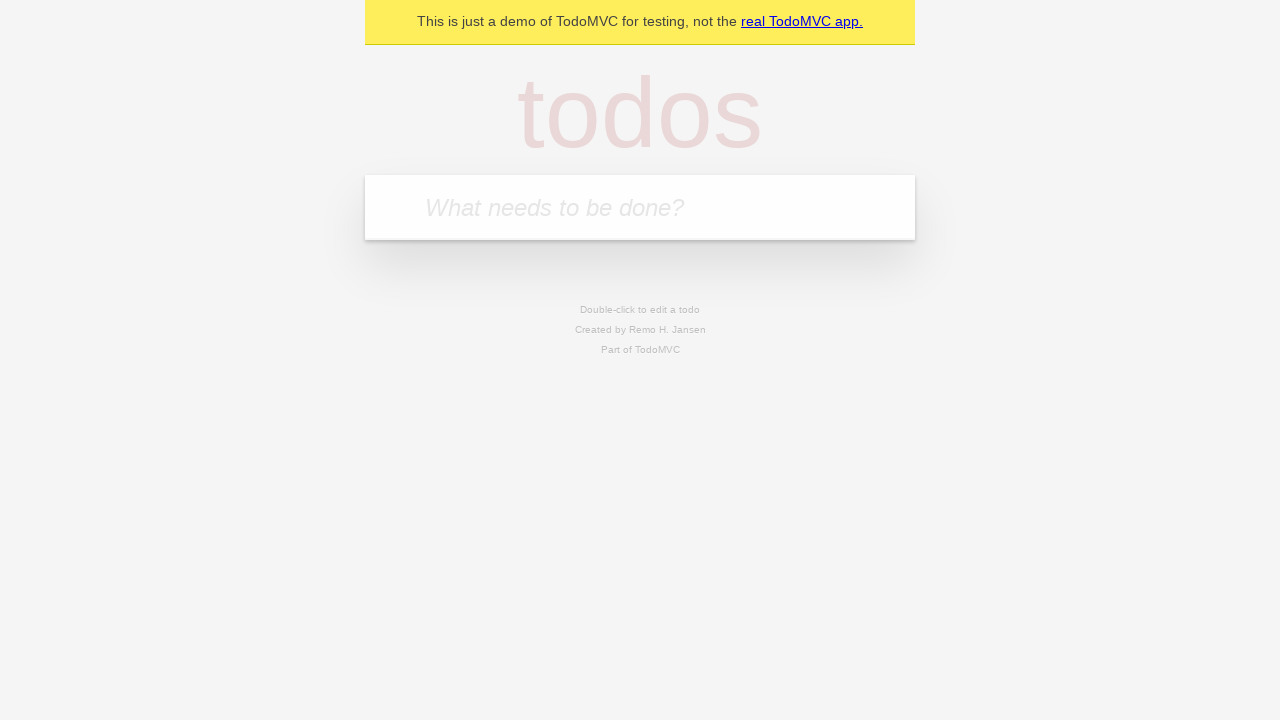

Filled todo input with 'buy some cheese' on internal:attr=[placeholder="What needs to be done?"i]
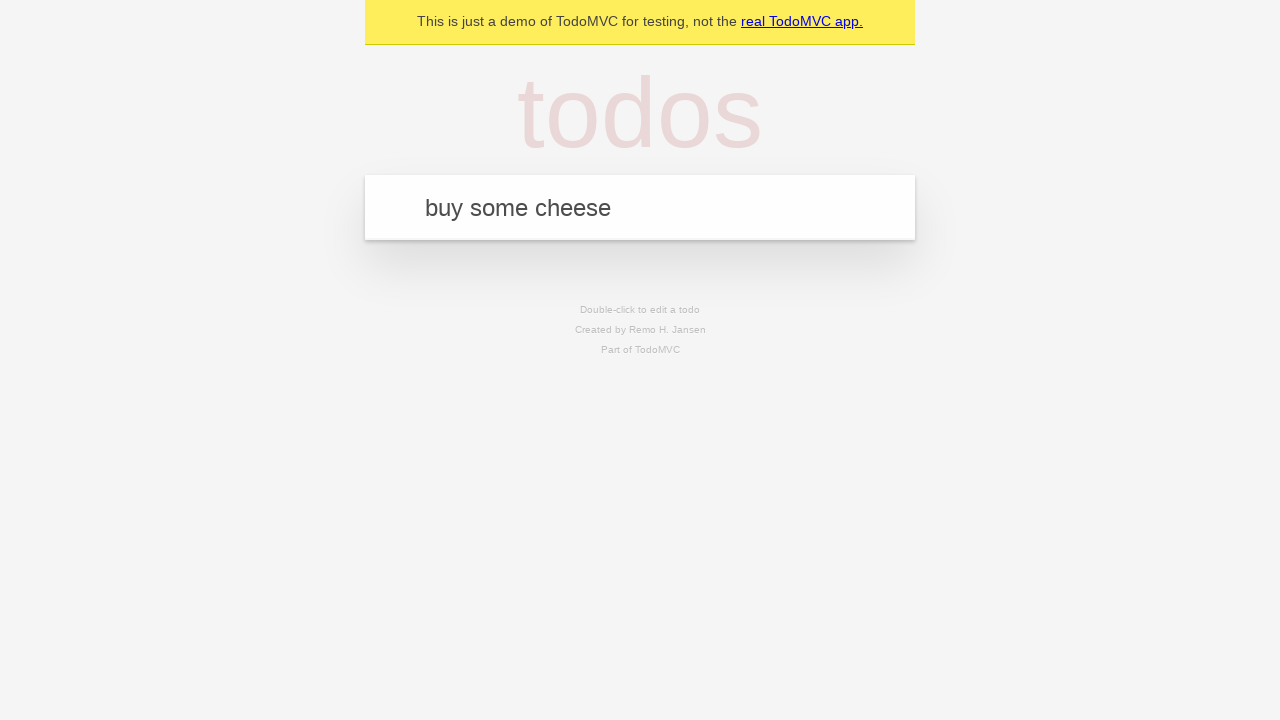

Pressed Enter to create todo 'buy some cheese' on internal:attr=[placeholder="What needs to be done?"i]
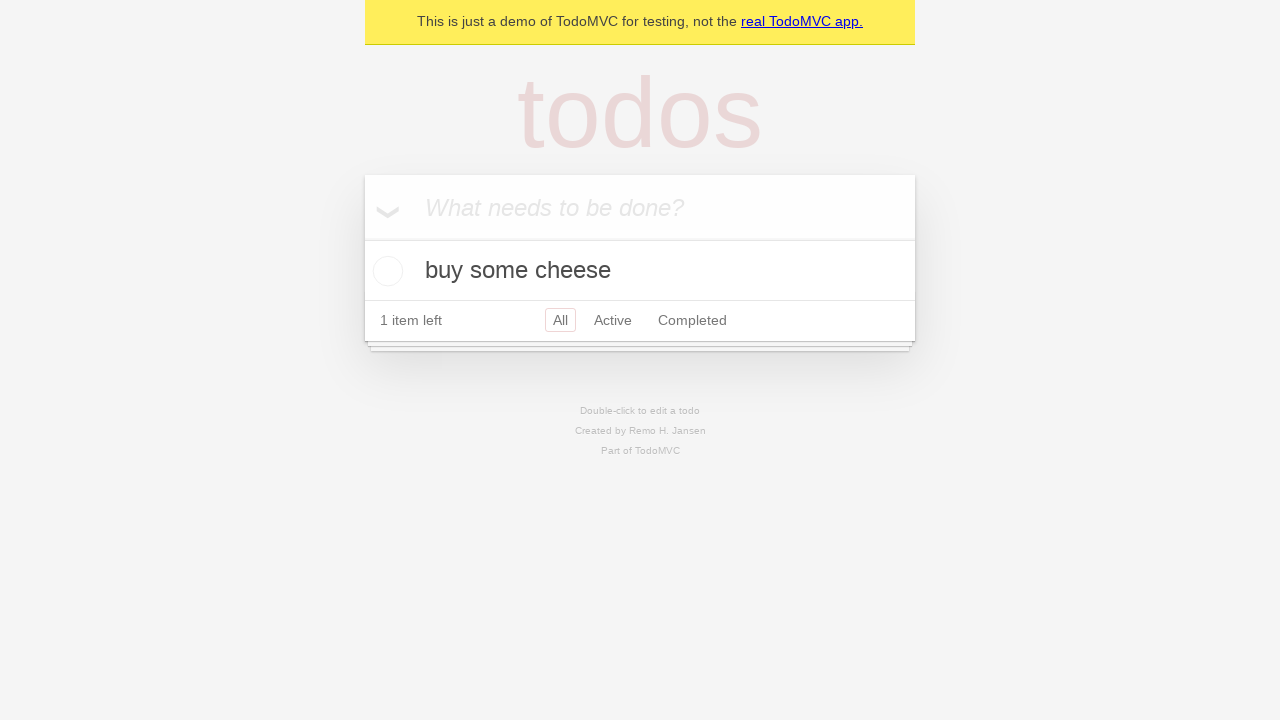

Filled todo input with 'feed the cat' on internal:attr=[placeholder="What needs to be done?"i]
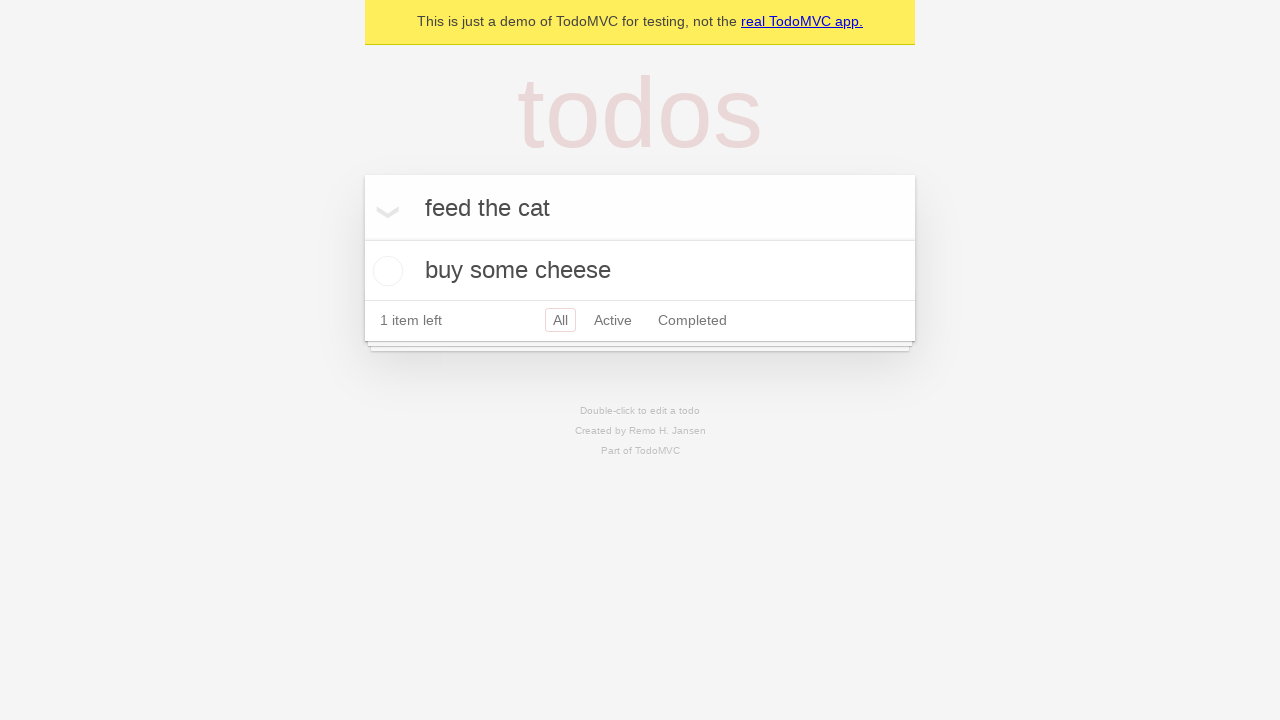

Pressed Enter to create todo 'feed the cat' on internal:attr=[placeholder="What needs to be done?"i]
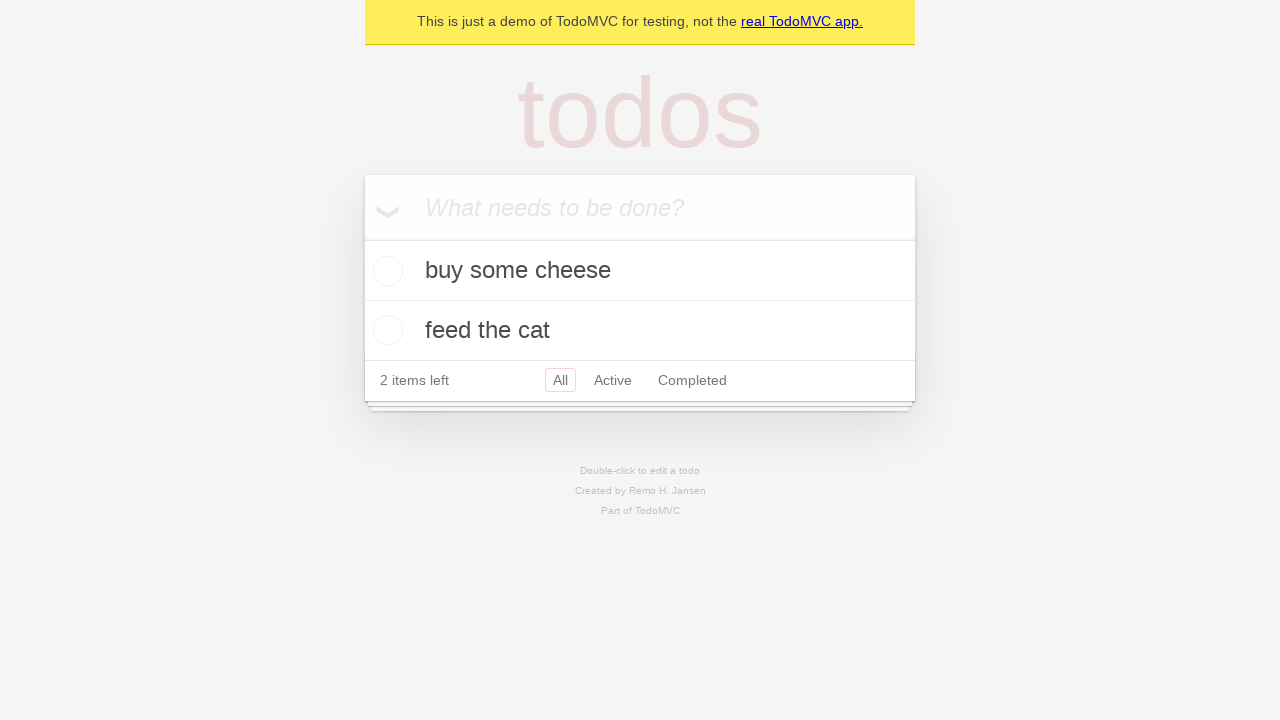

Filled todo input with 'book a doctors appointment' on internal:attr=[placeholder="What needs to be done?"i]
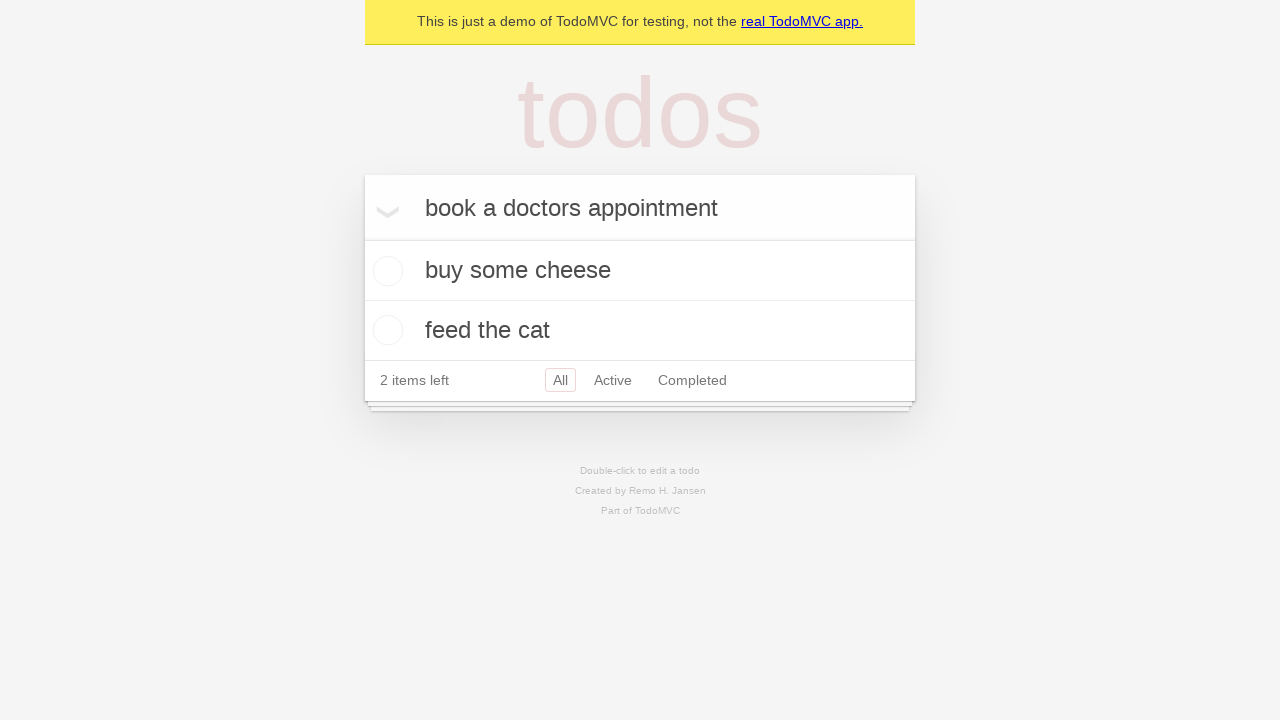

Pressed Enter to create todo 'book a doctors appointment' on internal:attr=[placeholder="What needs to be done?"i]
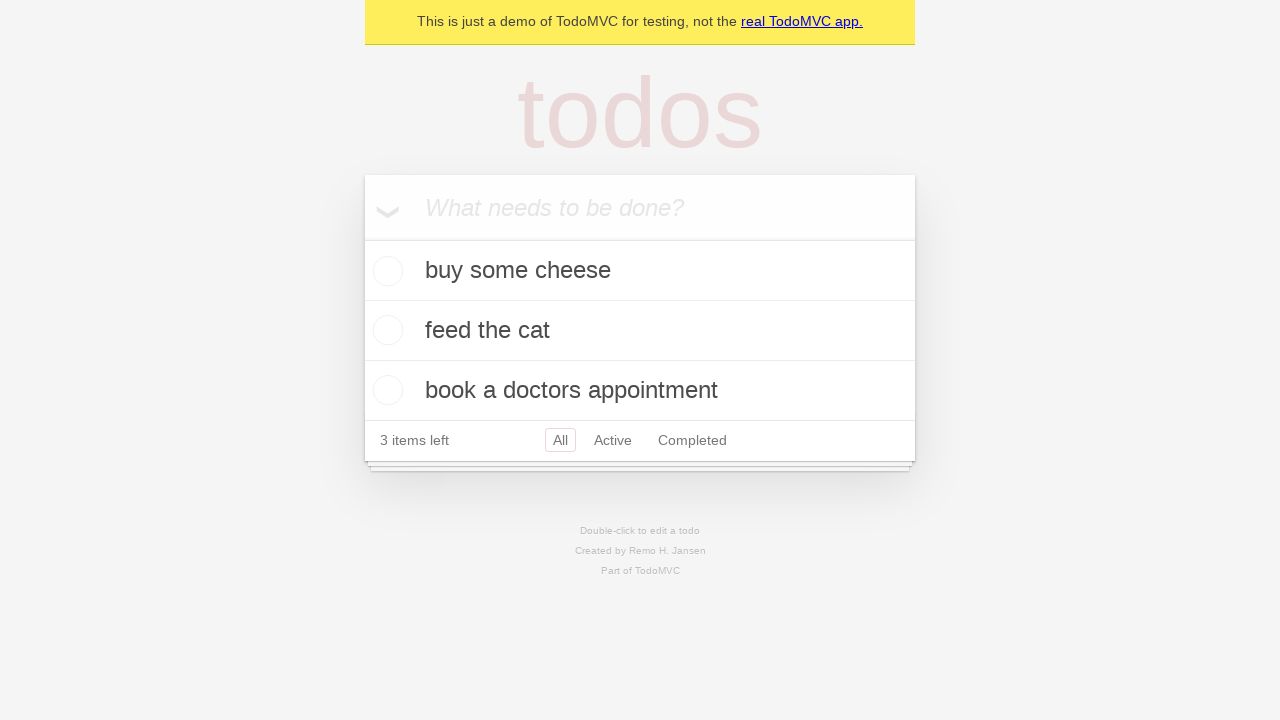

All 3 todos created and stored in localStorage
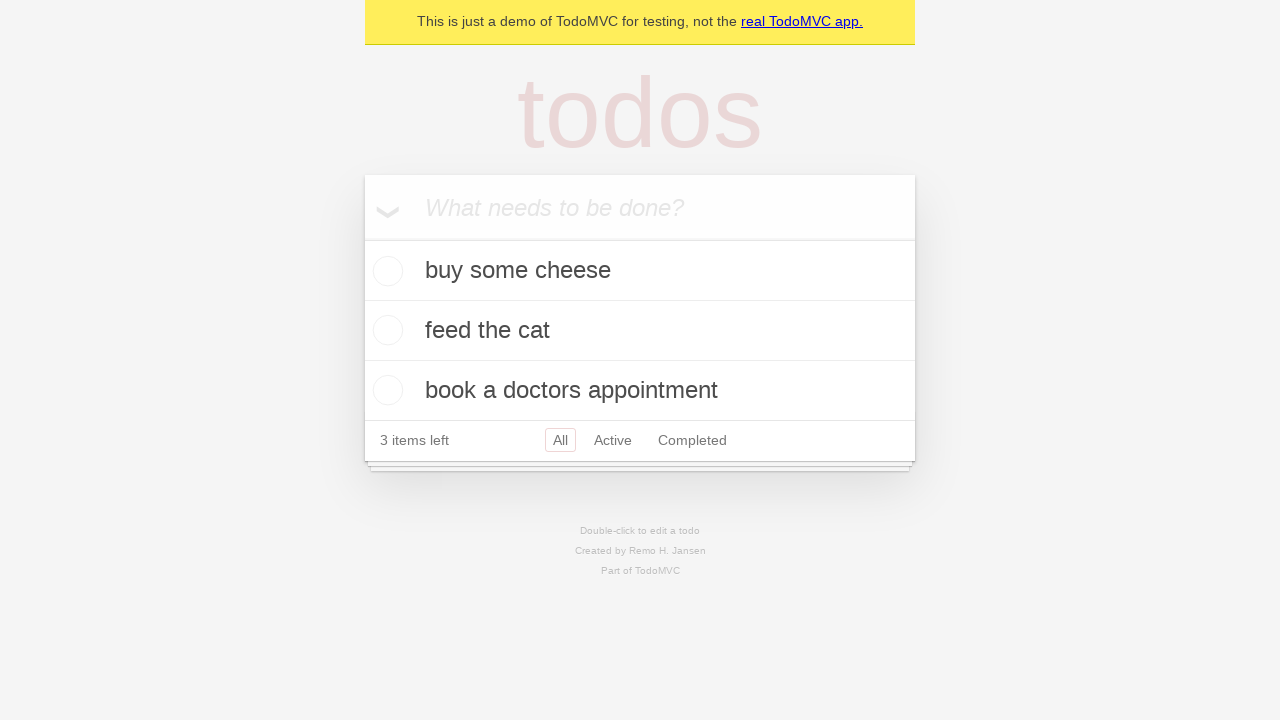

Double-clicked second todo item to enter edit mode at (640, 331) on internal:testid=[data-testid="todo-item"s] >> nth=1
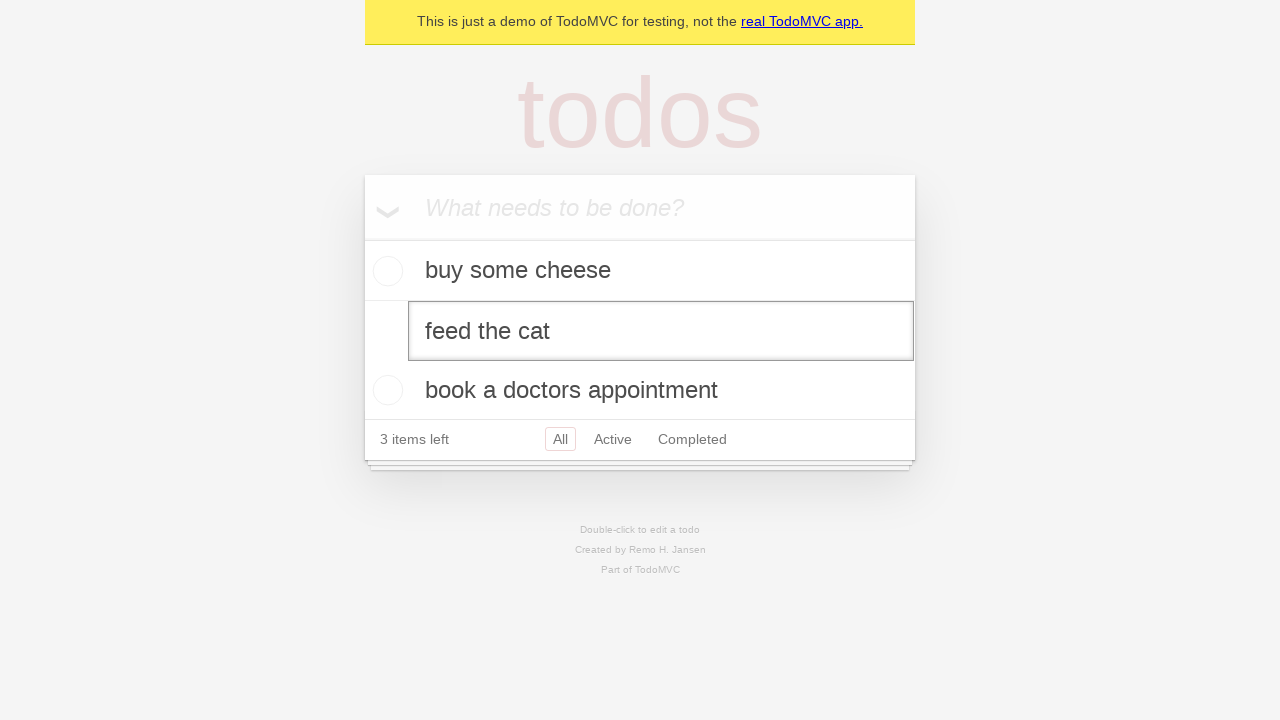

Filled edit field with 'buy some sausages' on internal:testid=[data-testid="todo-item"s] >> nth=1 >> internal:role=textbox[nam
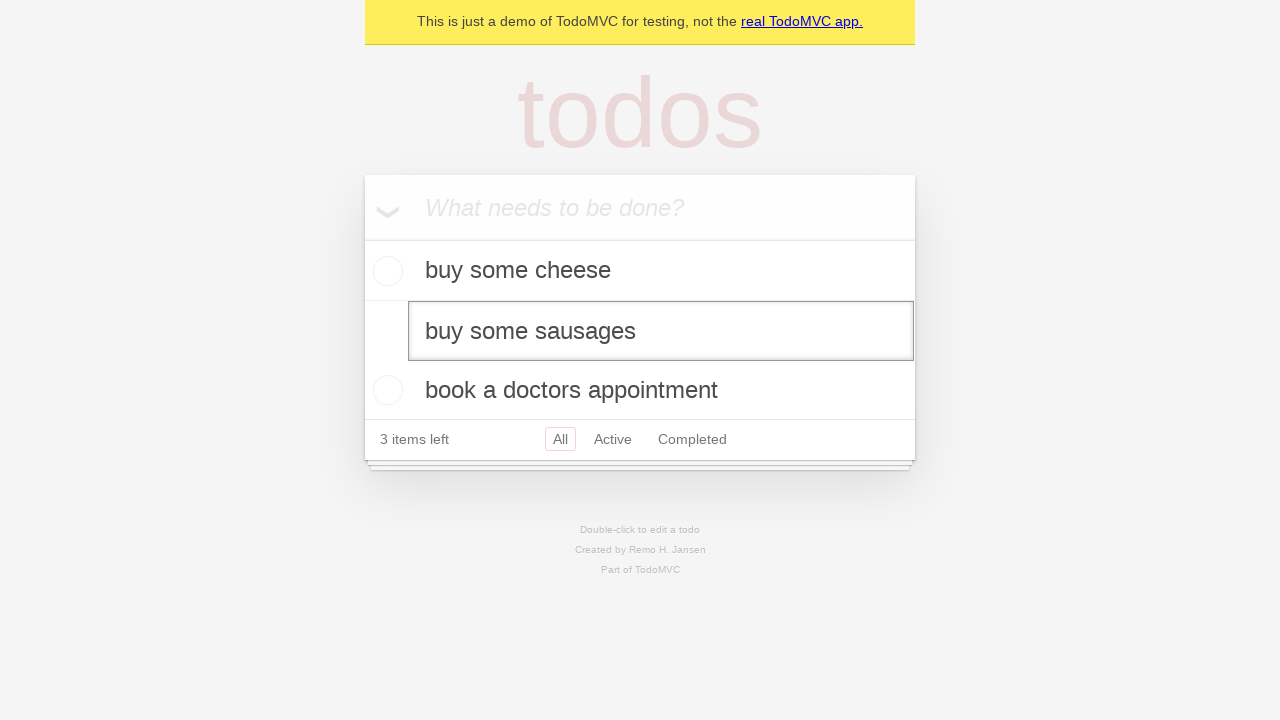

Dispatched blur event on edit field to trigger save
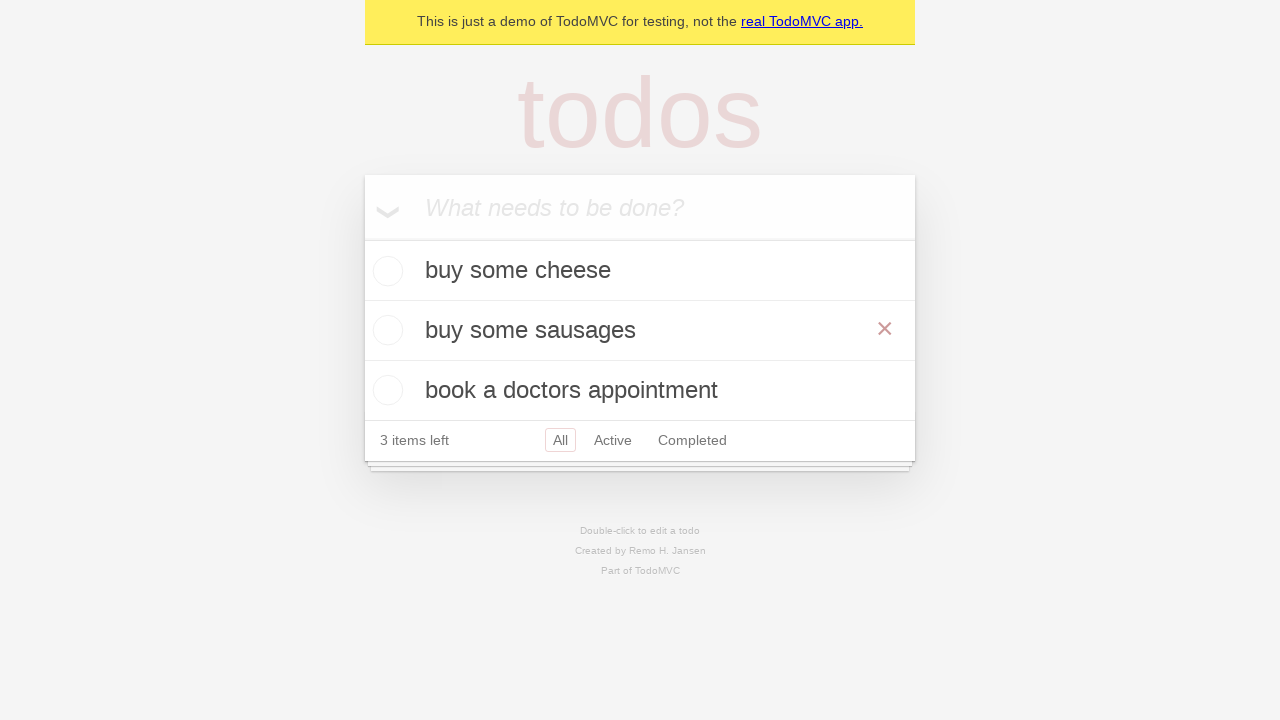

Edit saved successfully - 'buy some sausages' found in localStorage
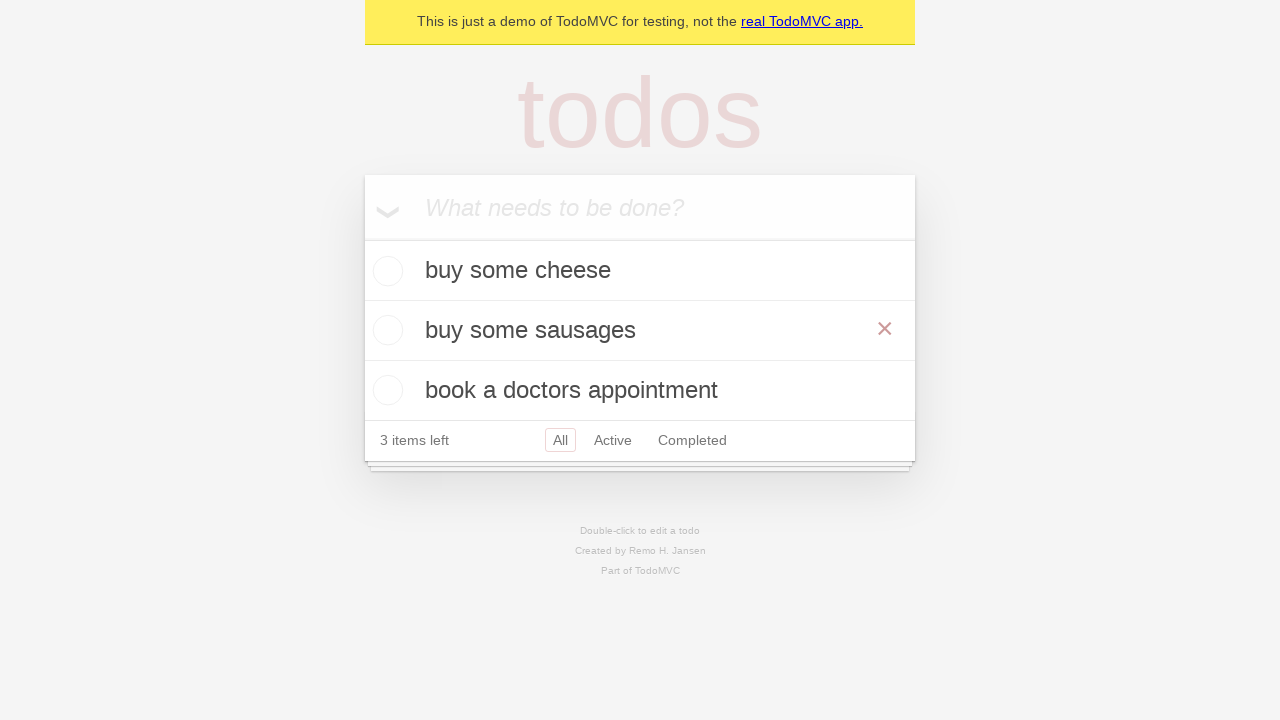

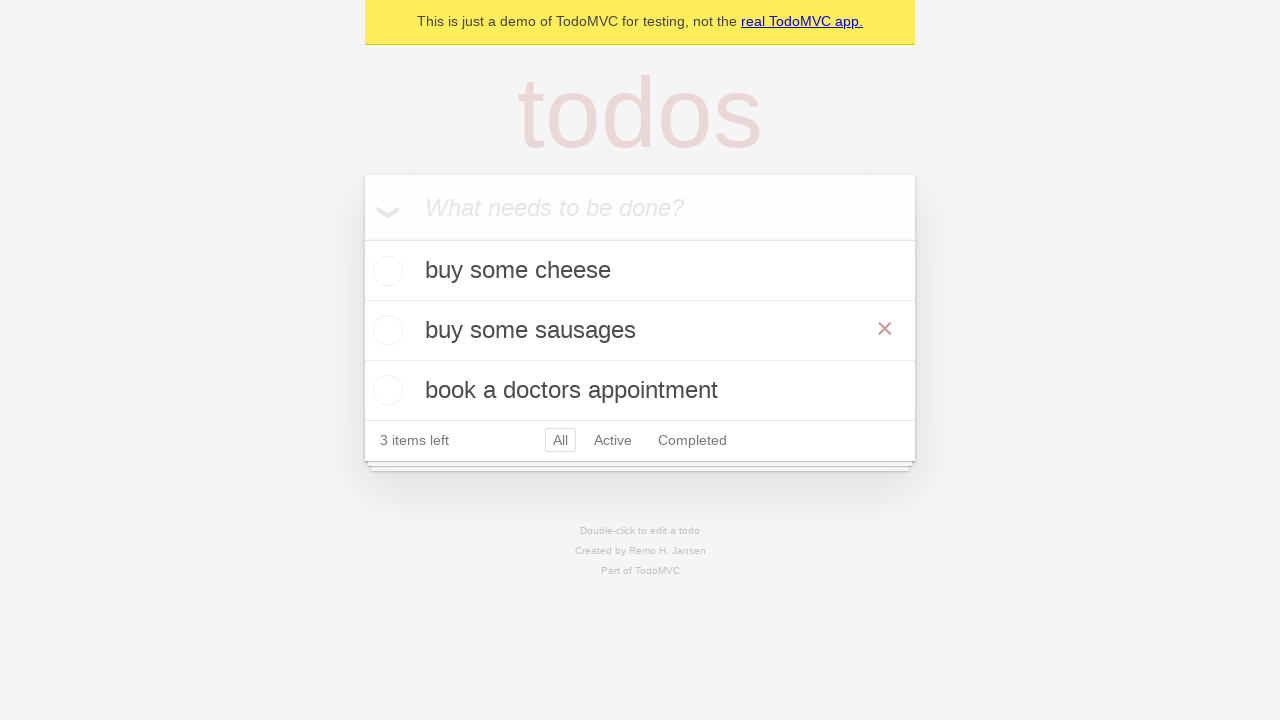